Tests handling of a simple JavaScript alert by accepting it when clicking the first button

Starting URL: https://www.lambdatest.com/selenium-playground/javascript-alert-box-demo

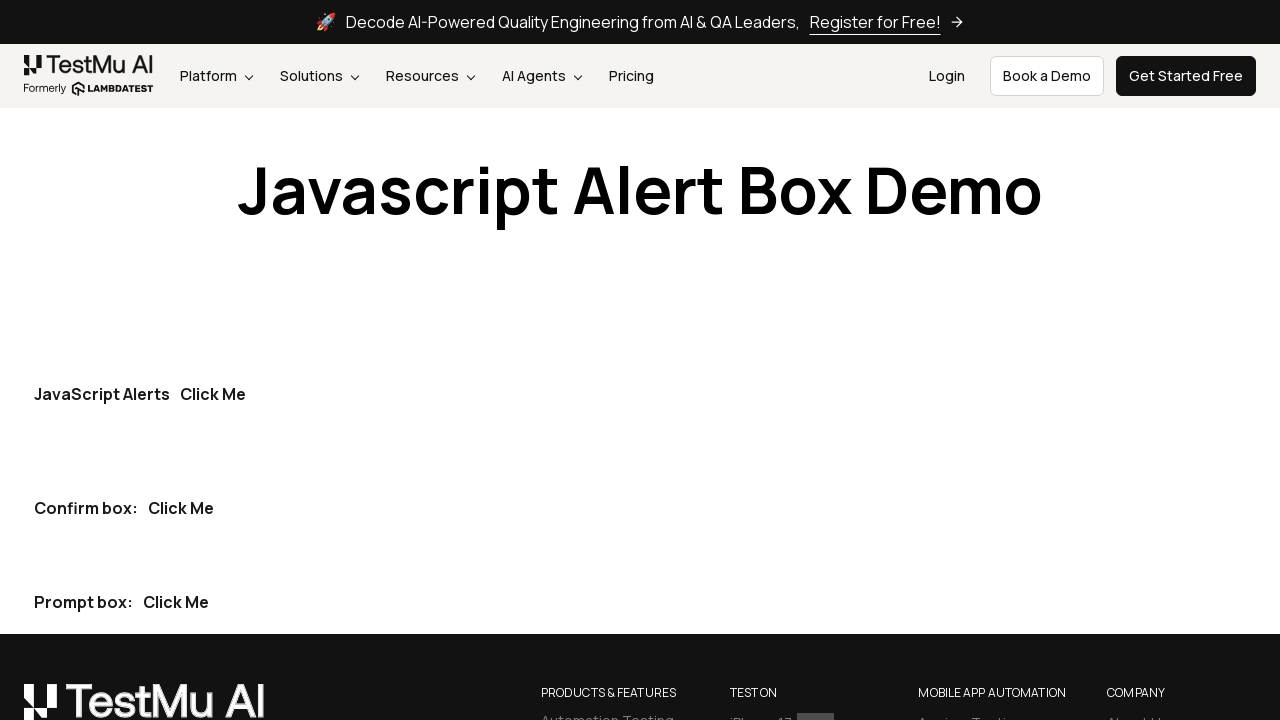

Set up dialog handler to accept alerts
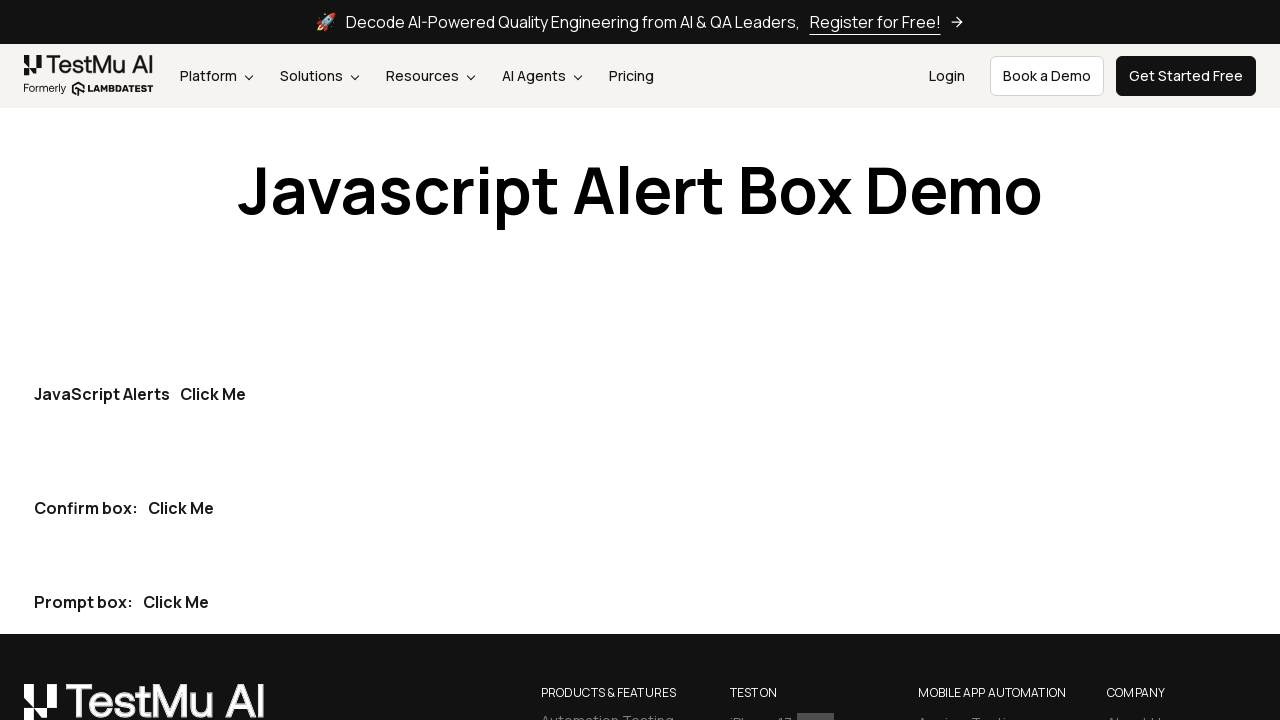

Clicked first 'Click Me' button to trigger alert at (213, 394) on button:has-text('Click Me') >> nth=0
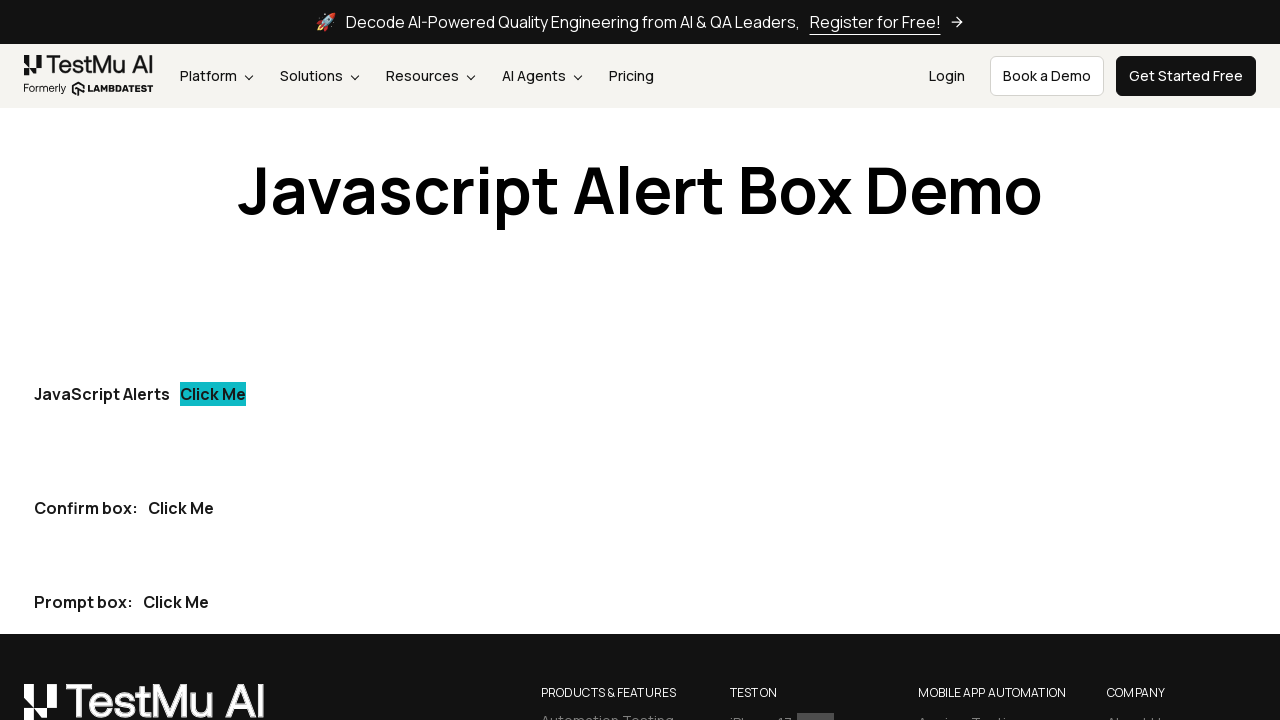

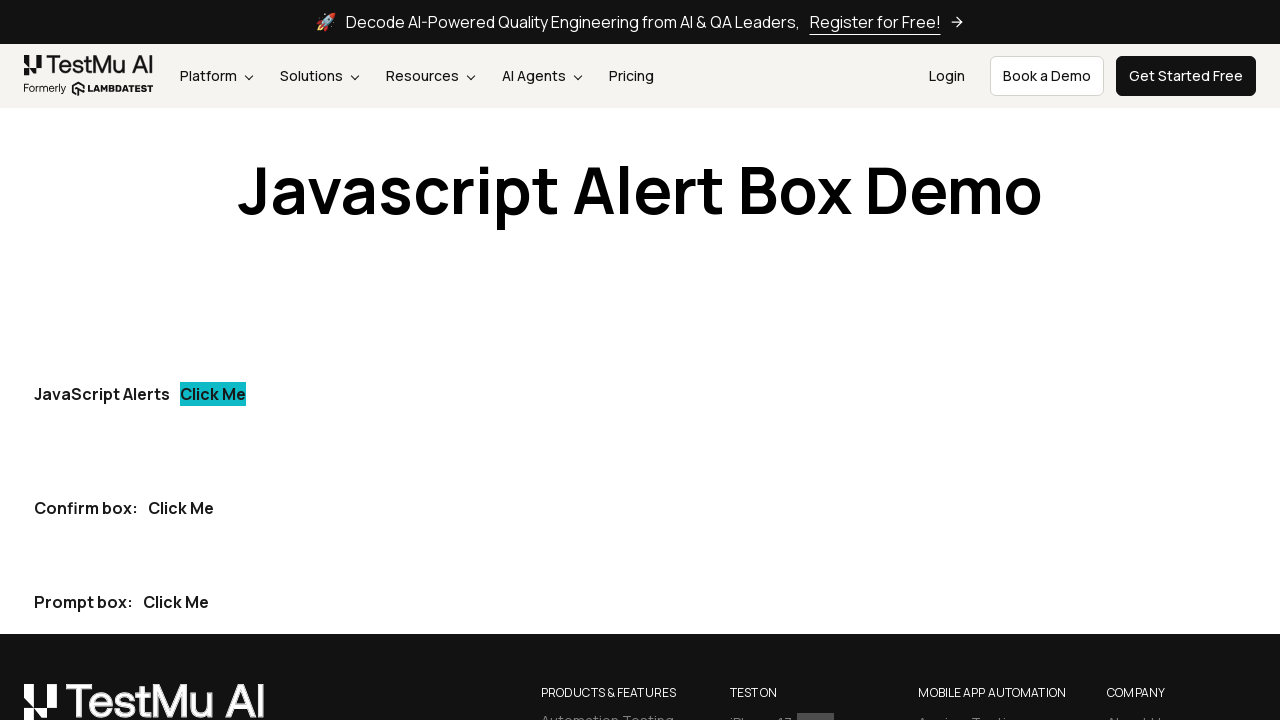